Tests search behavior when submitting an empty search query to verify error handling.

Starting URL: https://www.ss.lv/lv/search/

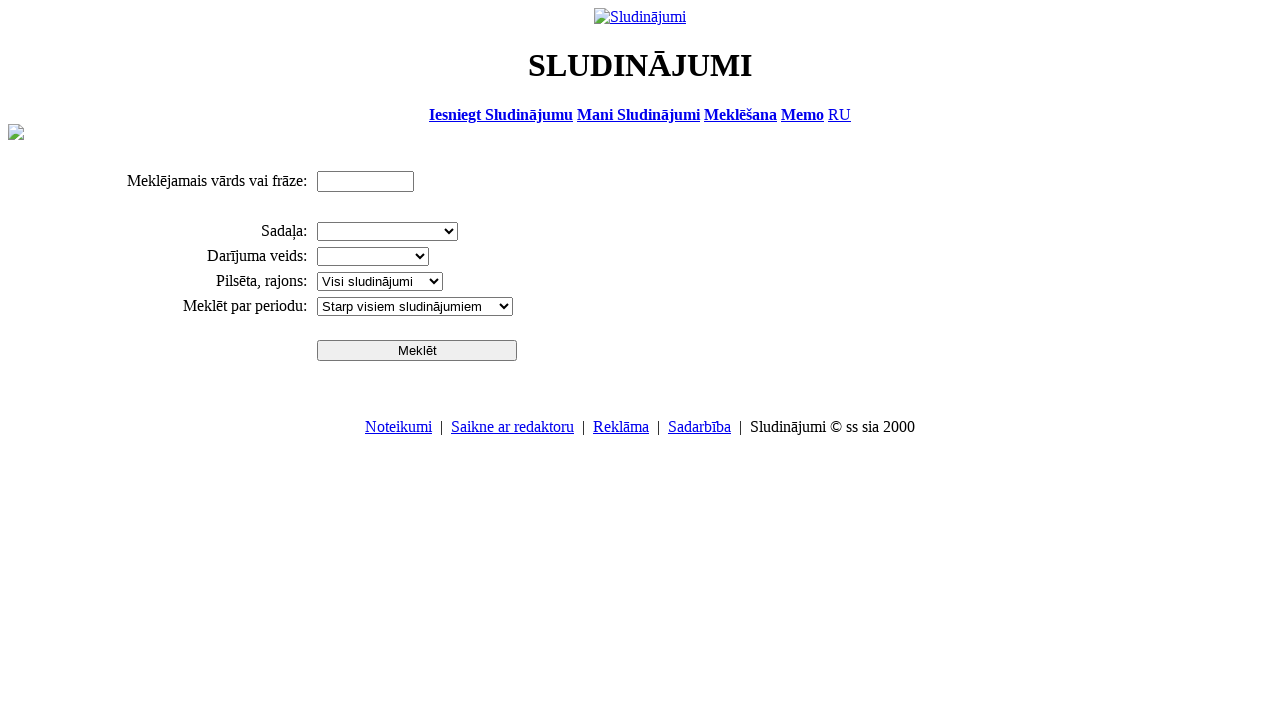

Clicked search button without entering any keyword at (417, 350) on input[type='submit']
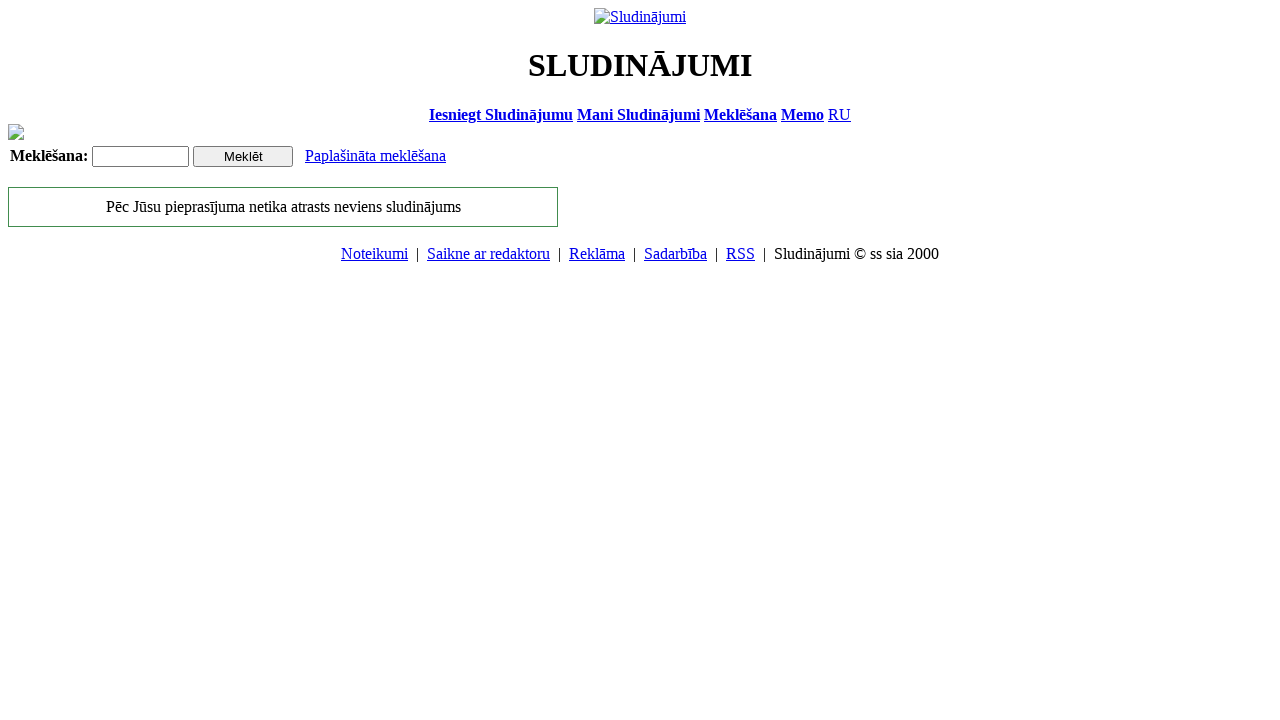

Waited for page to load in networkidle state
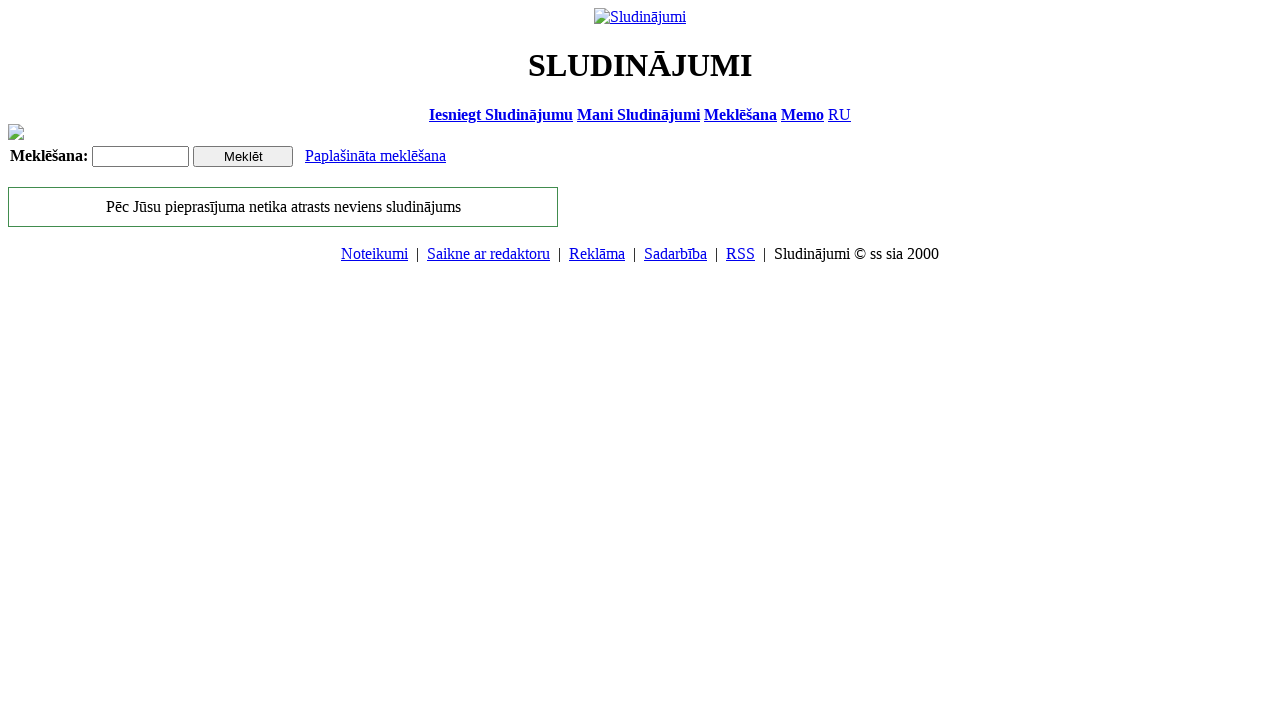

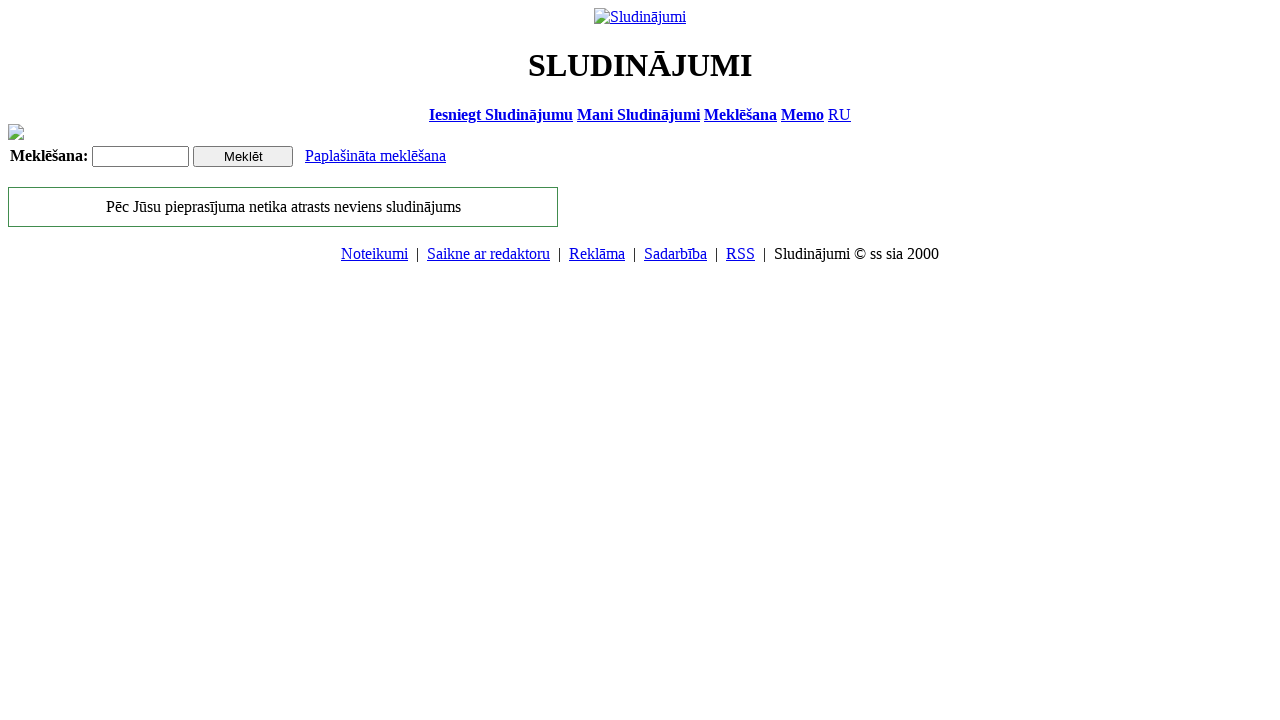